Tests an application form by filling in first name, last name, email address, and phone number fields

Starting URL: https://turantech.com/apply

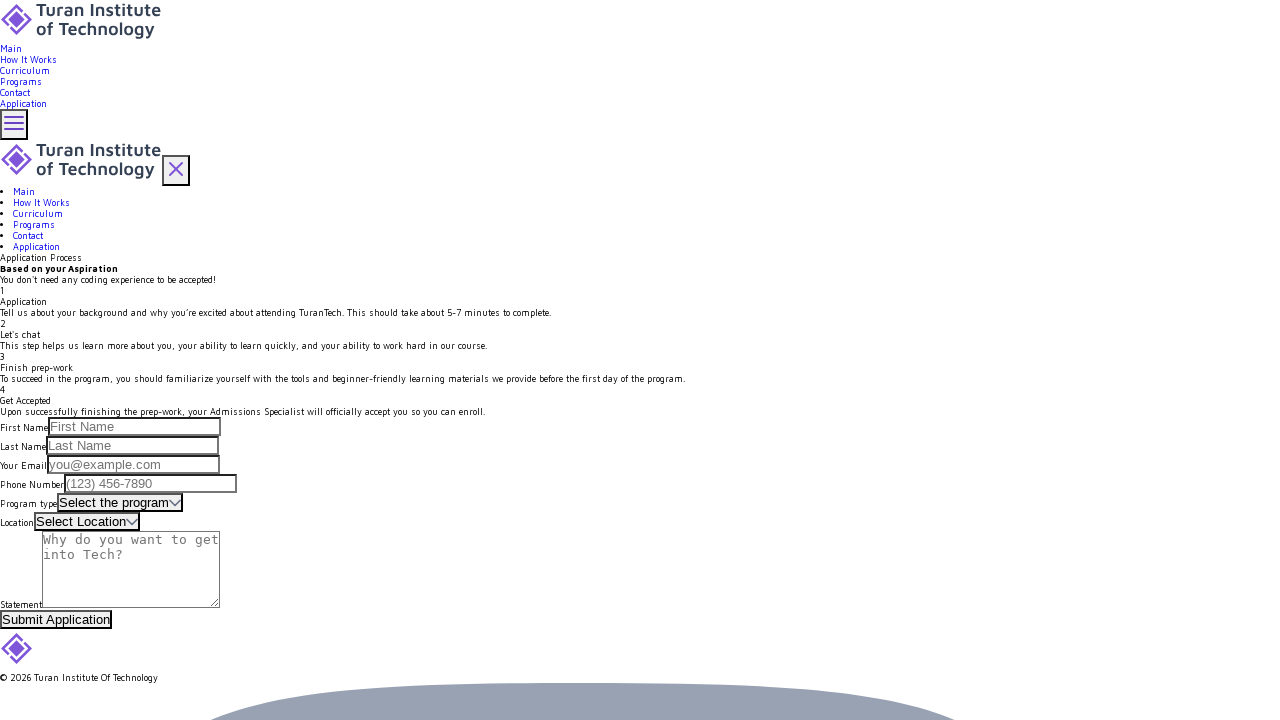

Filled first name field with 'Raul' on #firstName
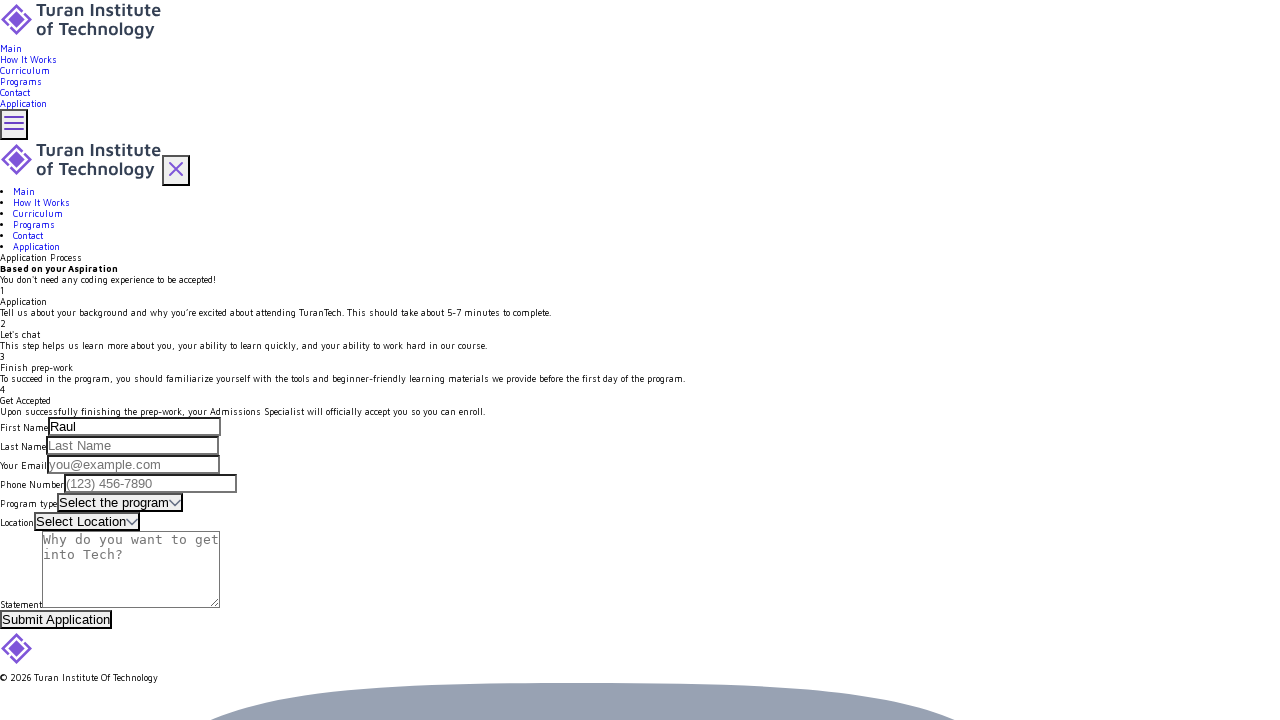

Filled last name field with 'Gonzalez' on #lastName
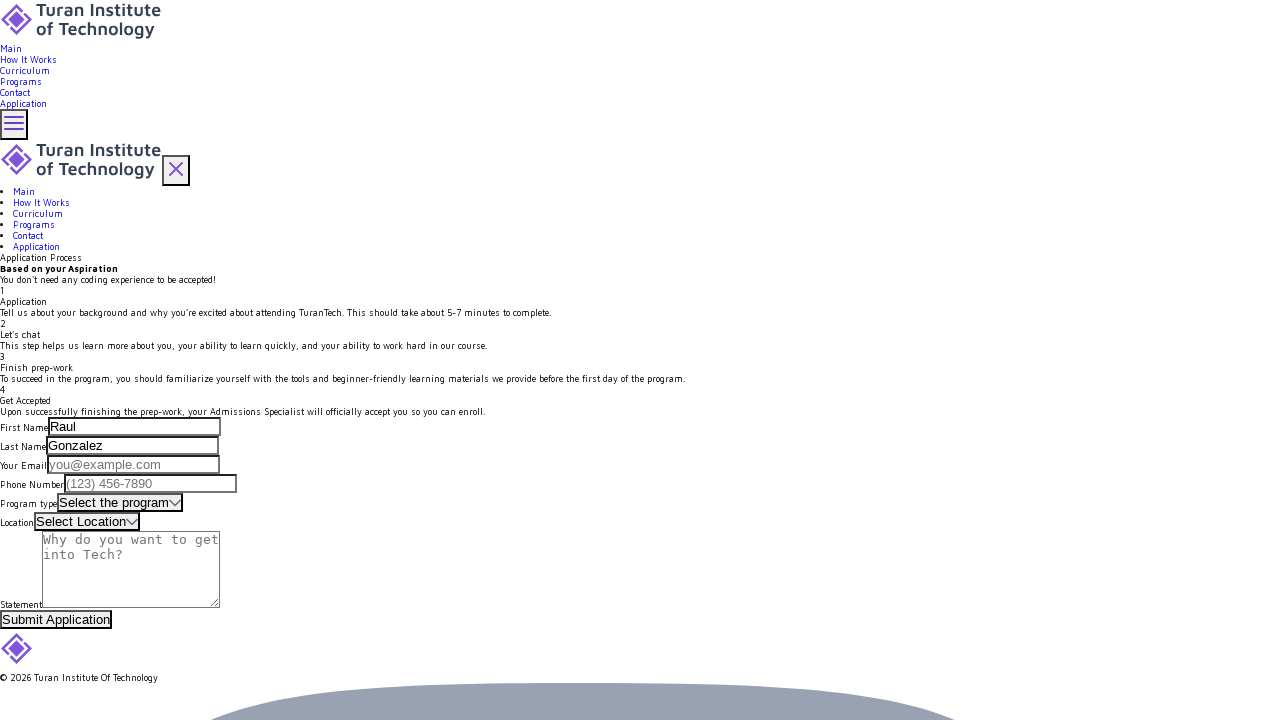

Filled email address field with 'raulgonzalez@skeep.com' on #emailAddress
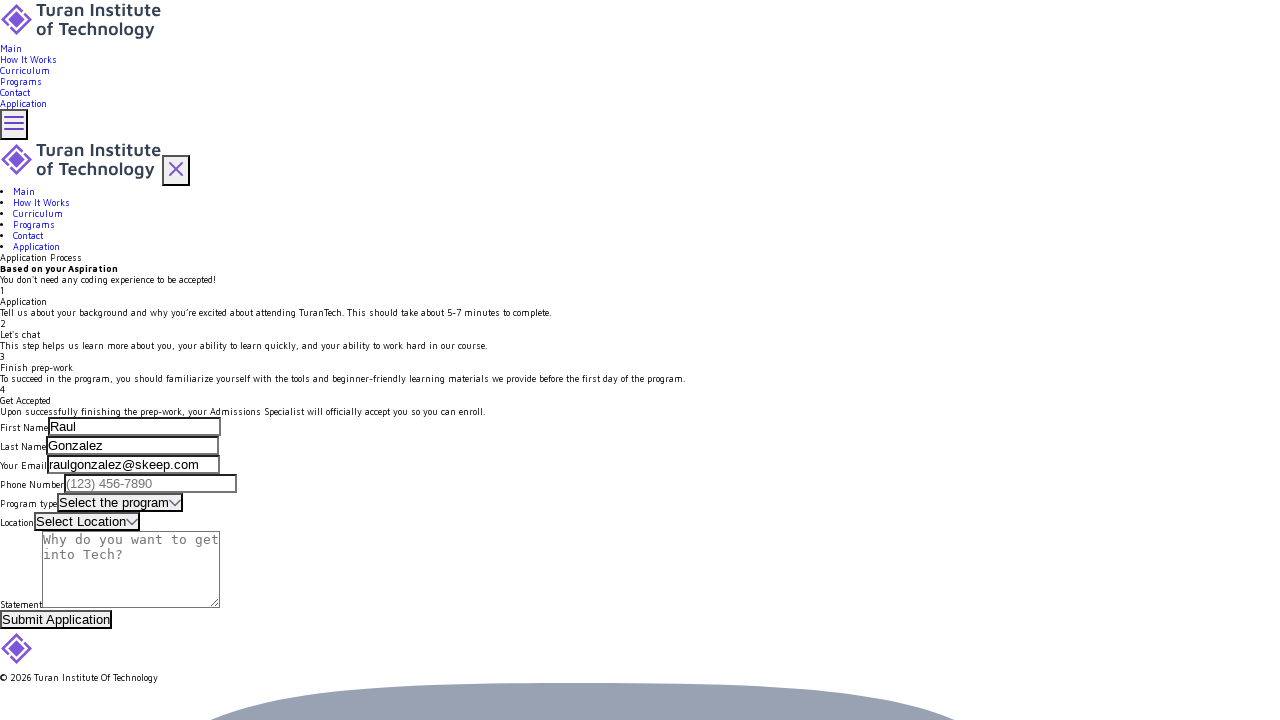

Filled phone number field with '801-123-4568' on input#phoneNumber
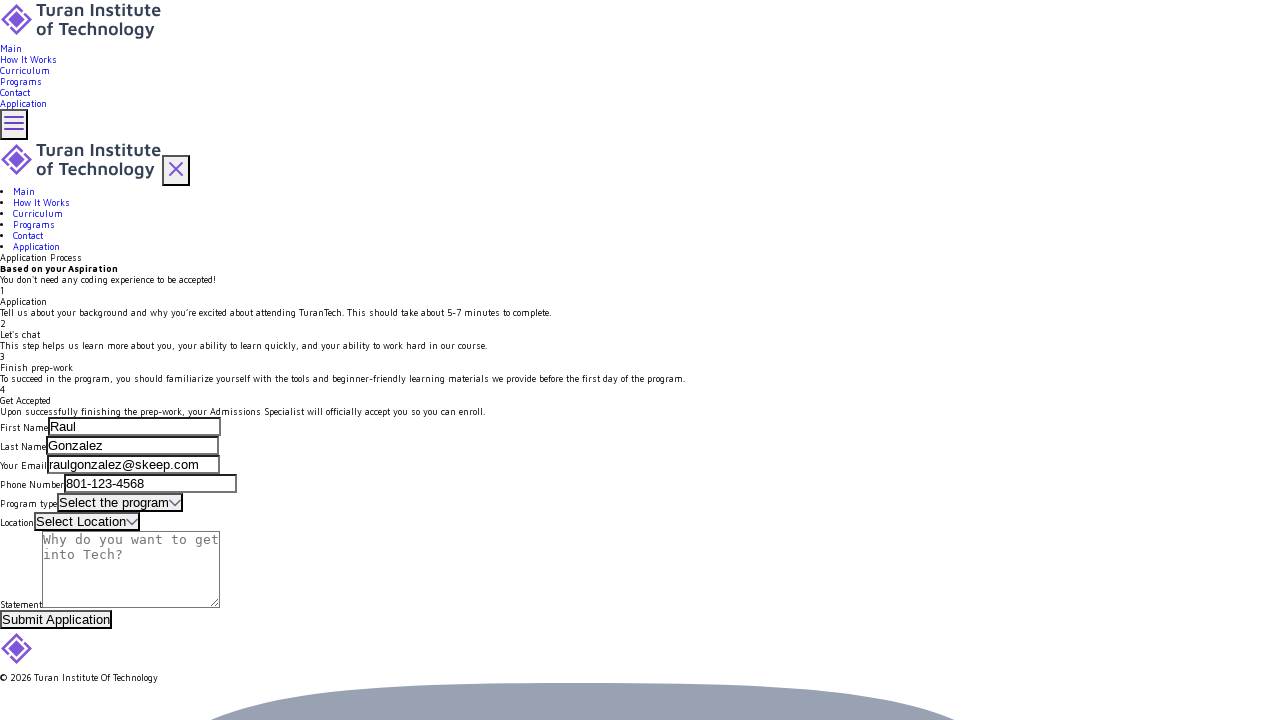

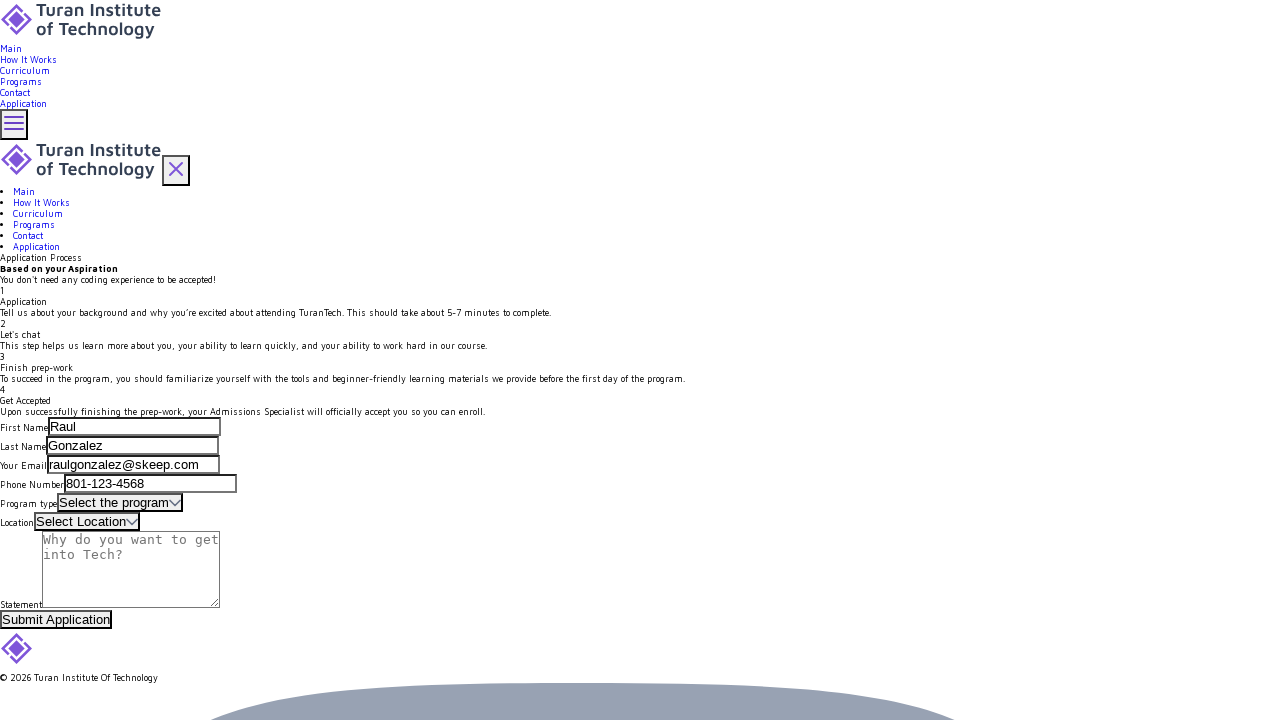